Tests alert handling functionality by entering a name in an input field, triggering an alert, and accepting it if the name is present in the alert text

Starting URL: https://rahulshettyacademy.com/AutomationPractice/

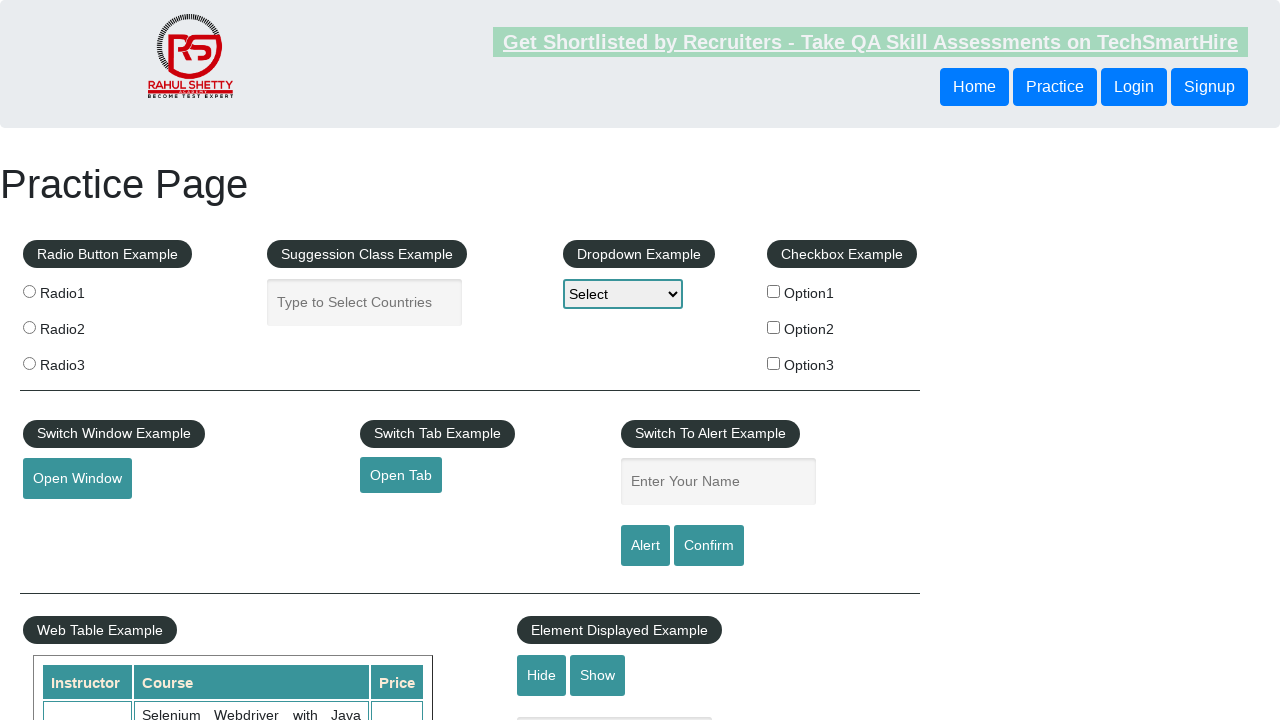

Filled name input field with 'Hariharan' on #name
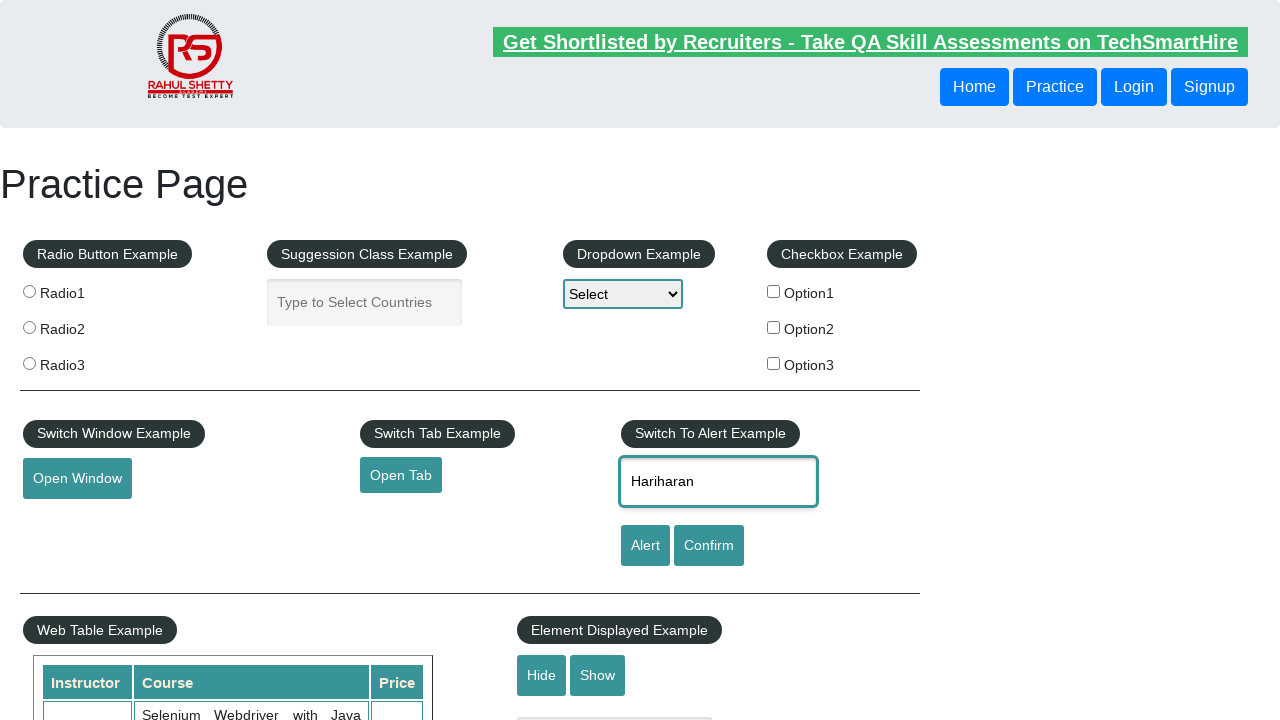

Clicked alert button to trigger alert dialog at (645, 546) on #alertbtn
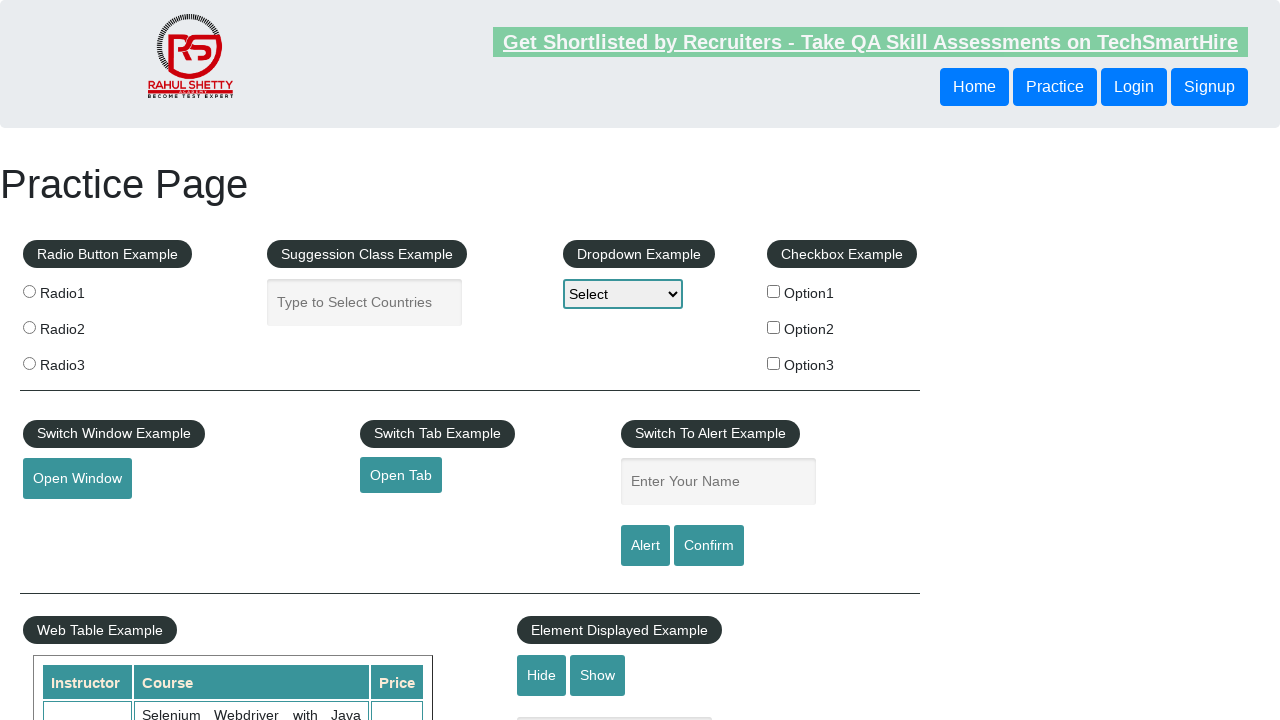

Set up dialog handler to accept alert if 'Hariharan' is in message, otherwise dismiss
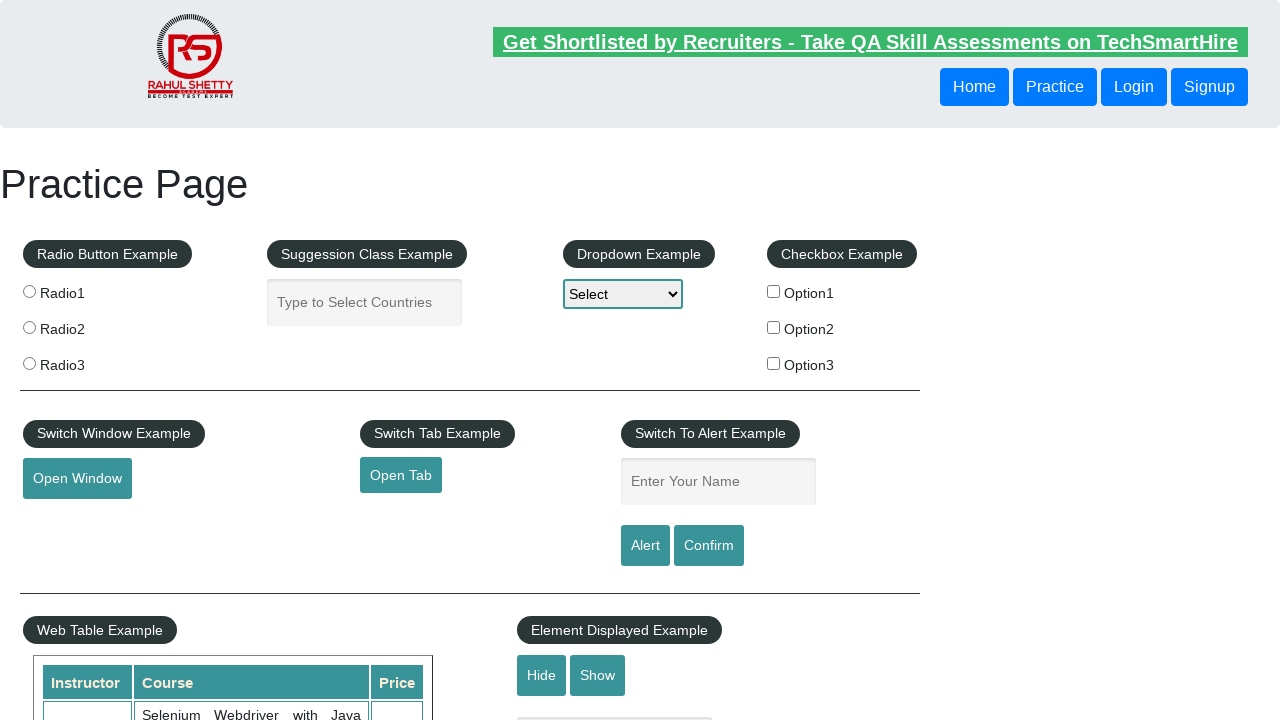

Waited for alert dialog to be processed
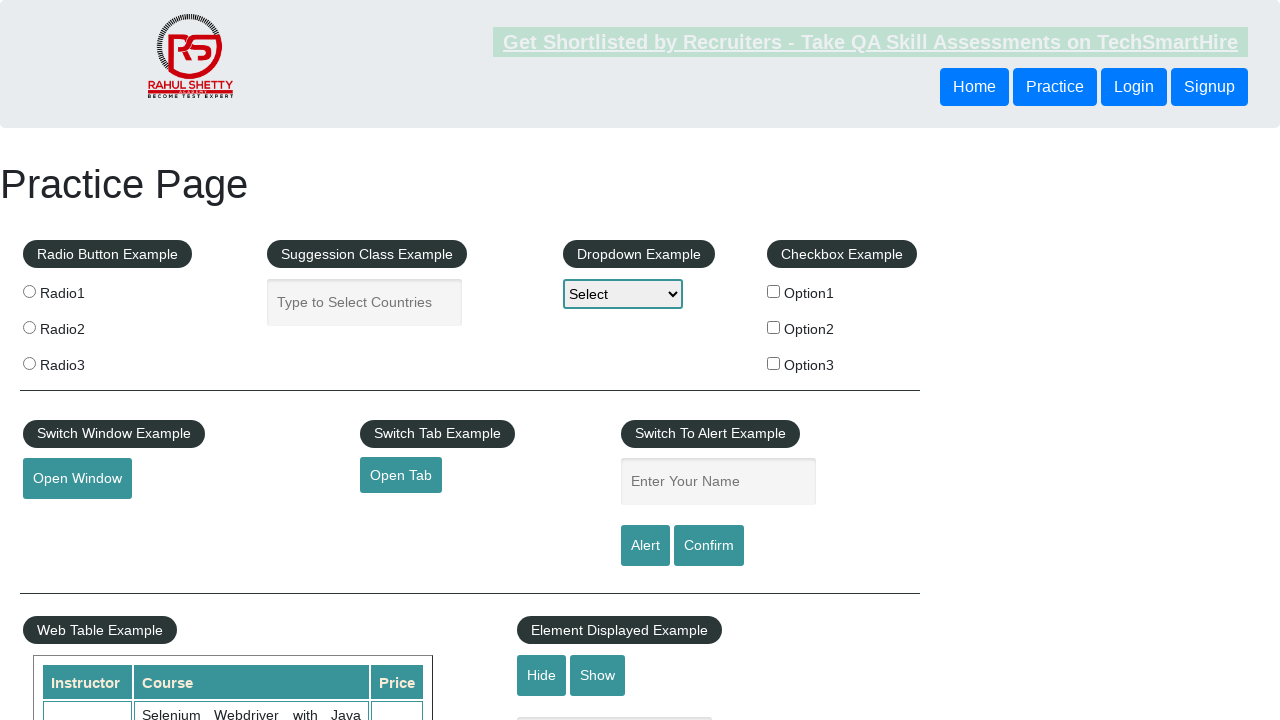

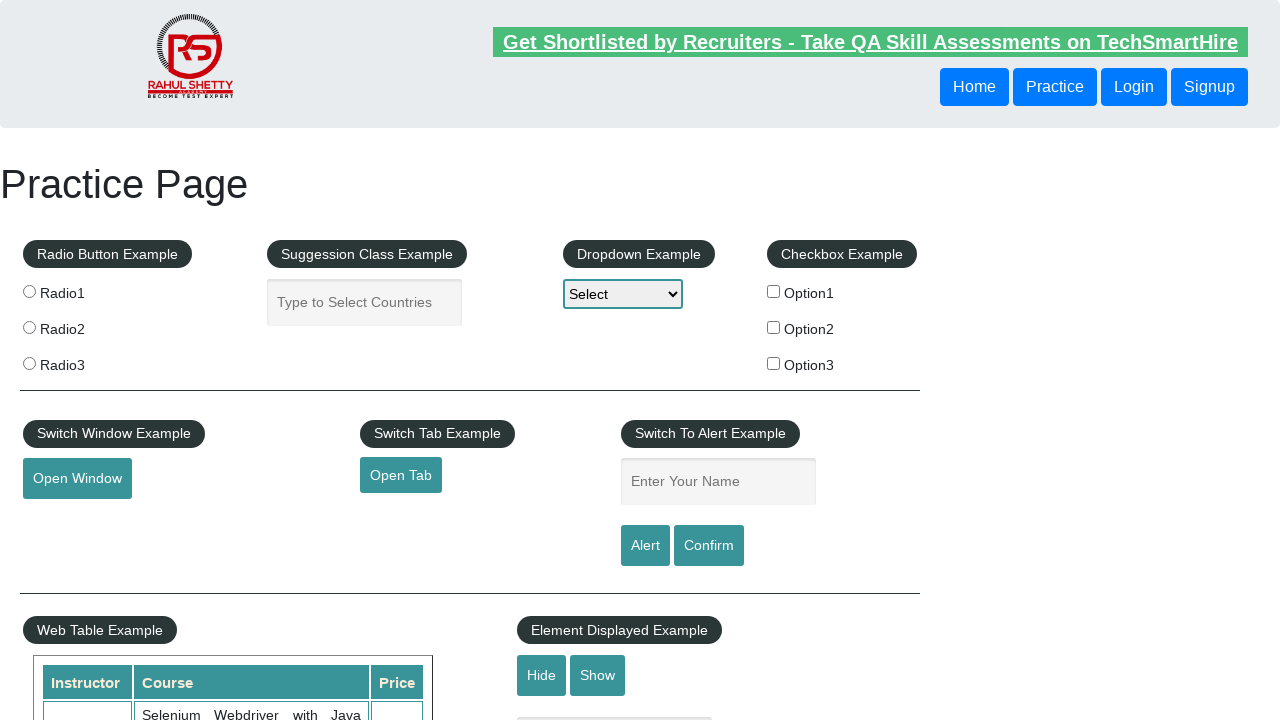